Tests dropdown selection functionality by selecting options using different methods (by index, value, and visible text)

Starting URL: http://the-internet.herokuapp.com/dropdown

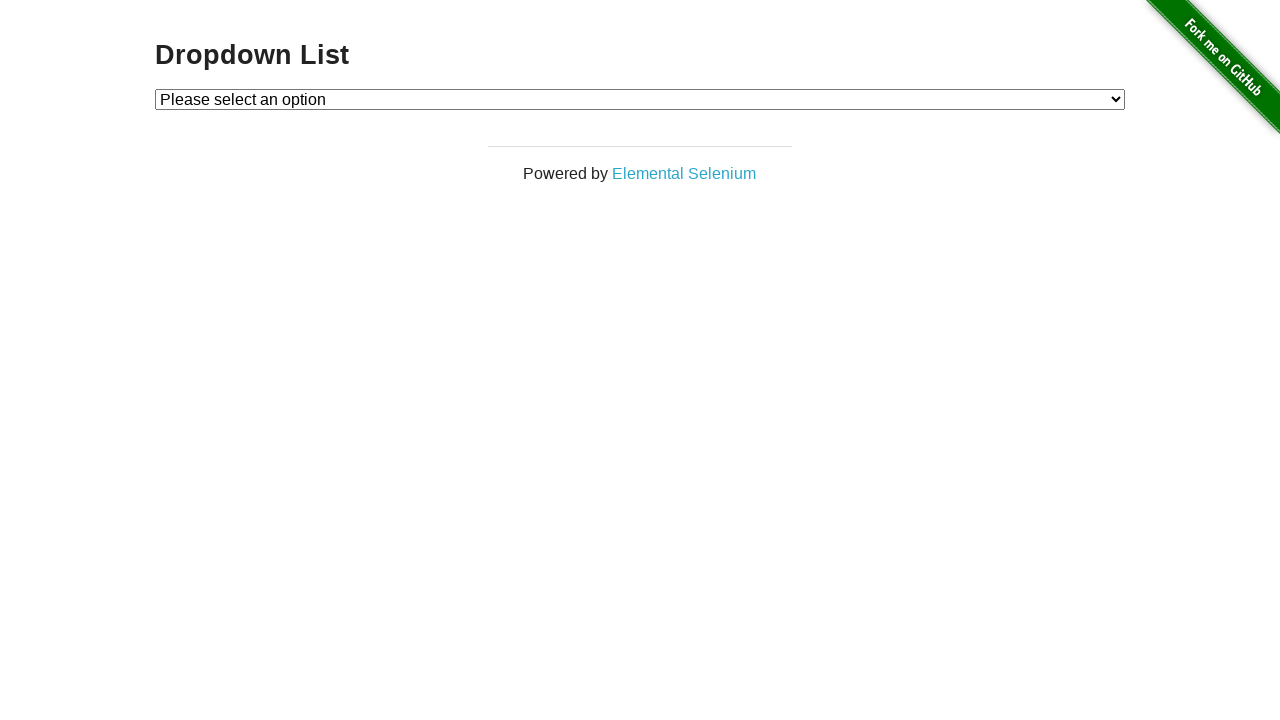

Located dropdown element
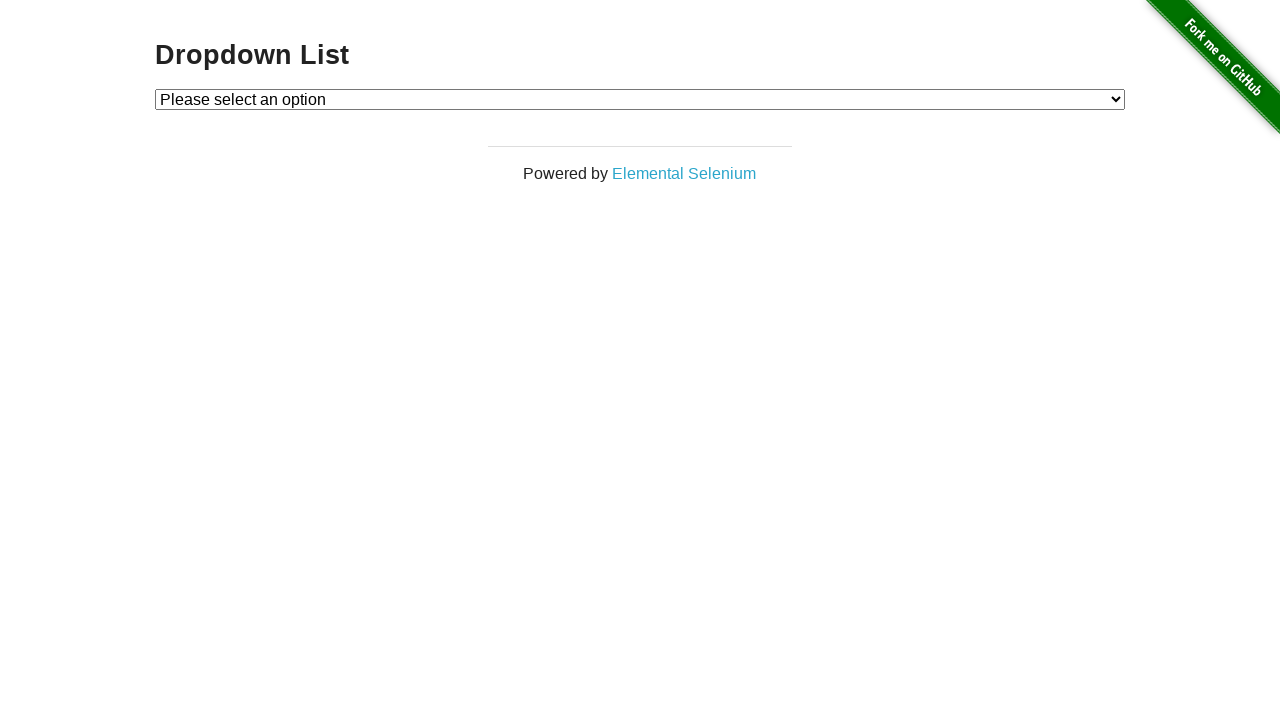

Retrieved and printed dropdown text content
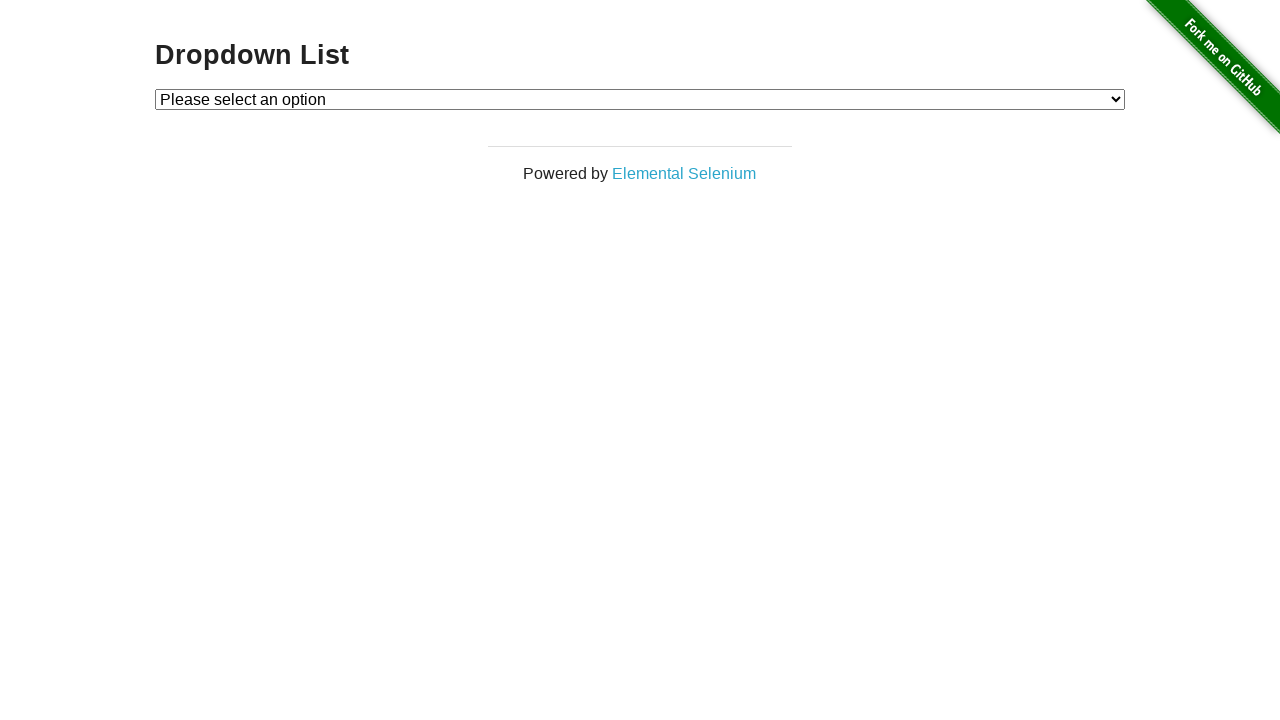

Retrieved currently selected option
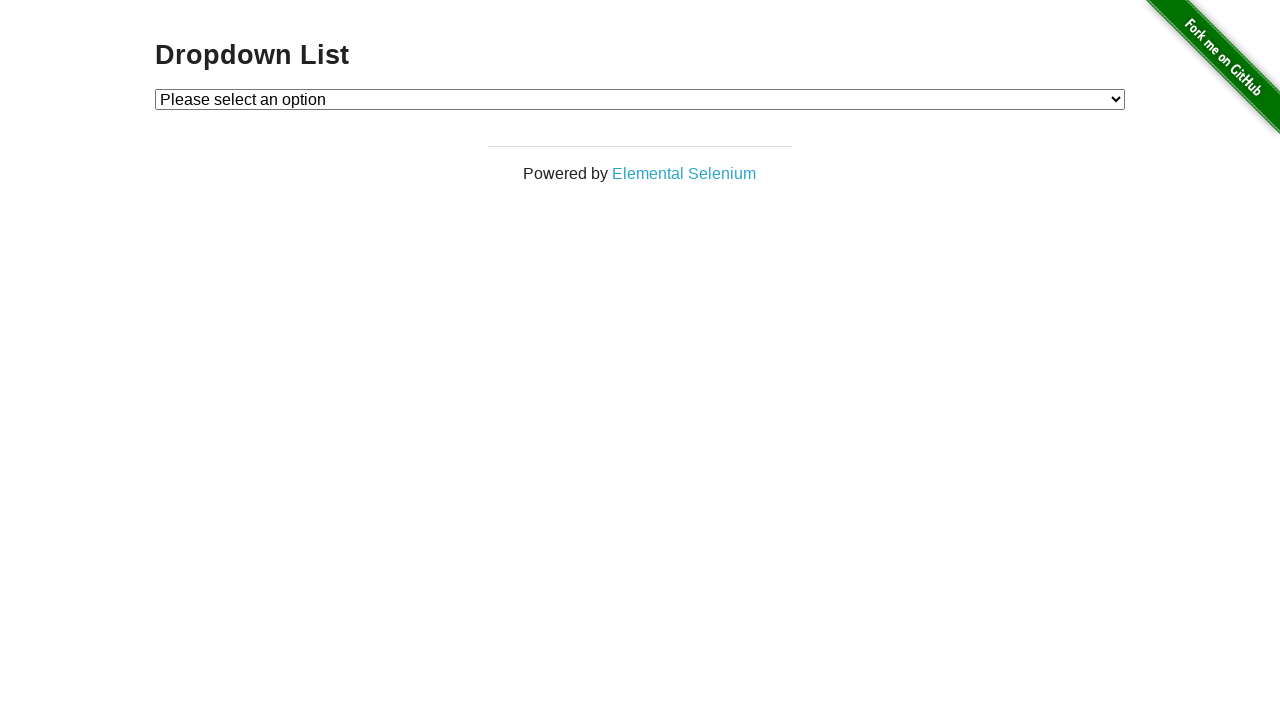

Printed selected option text
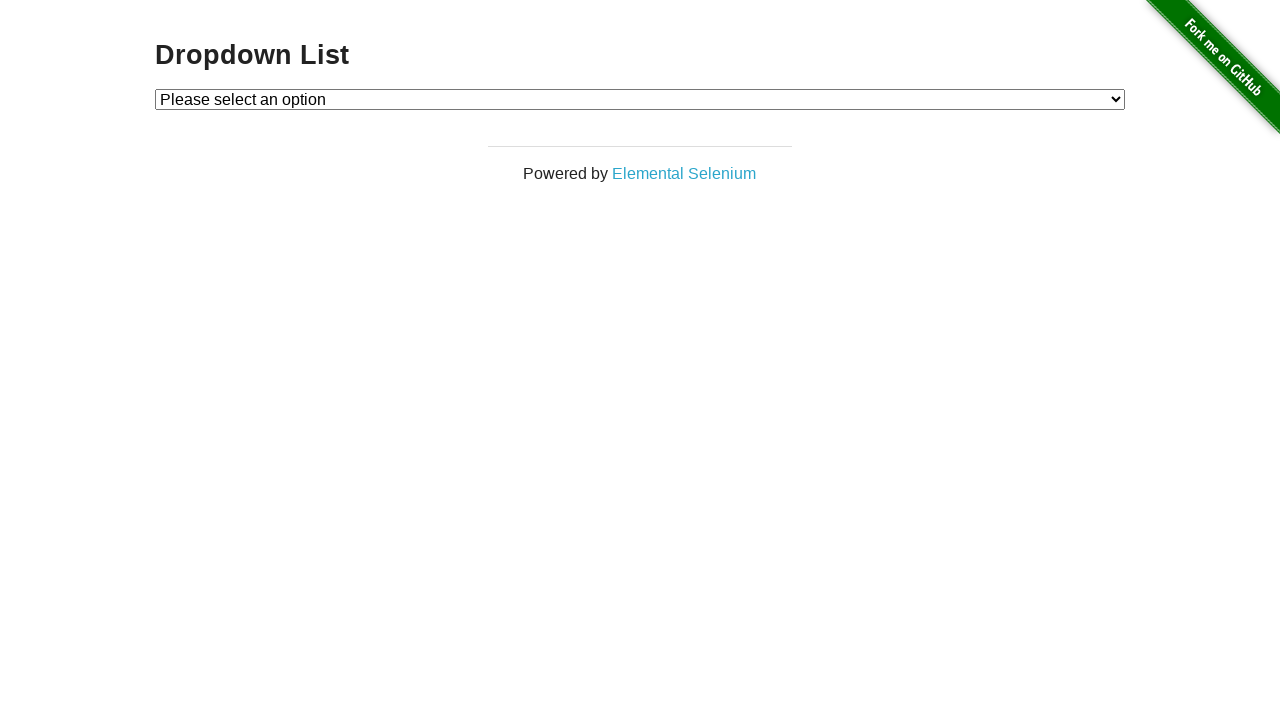

Selected dropdown option by index 1 on #dropdown
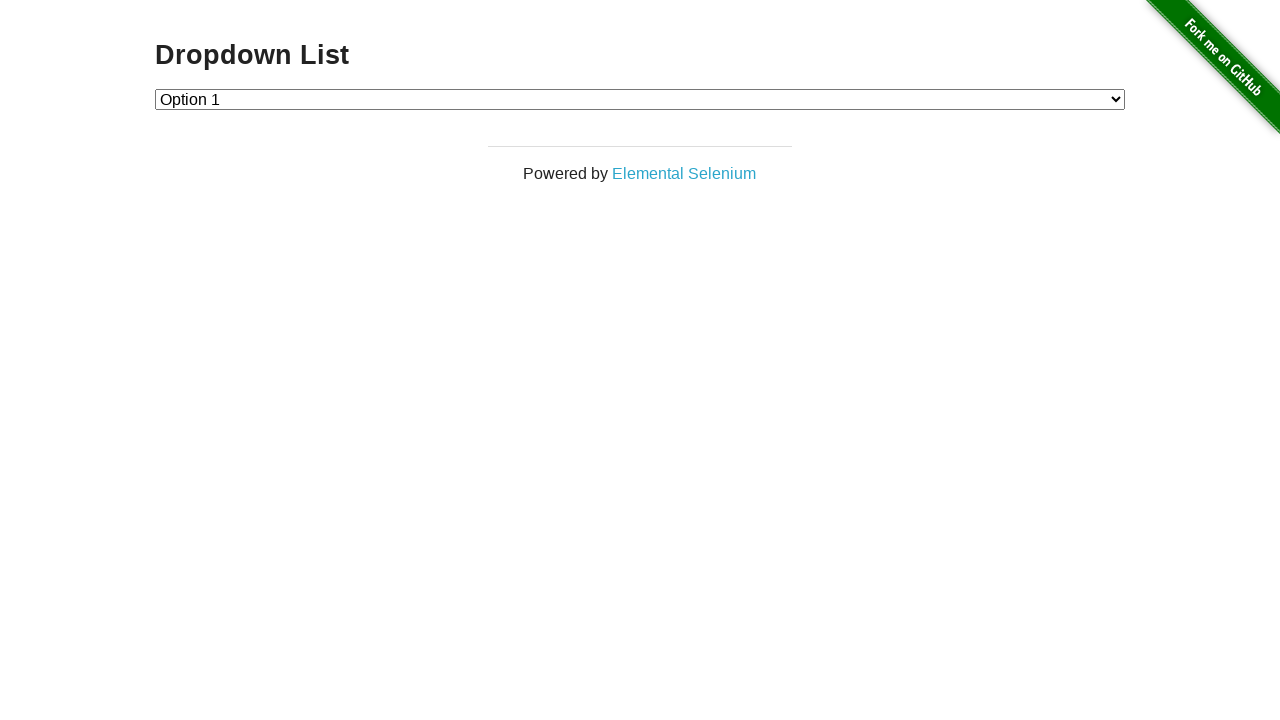

Selected dropdown option by value '2' on #dropdown
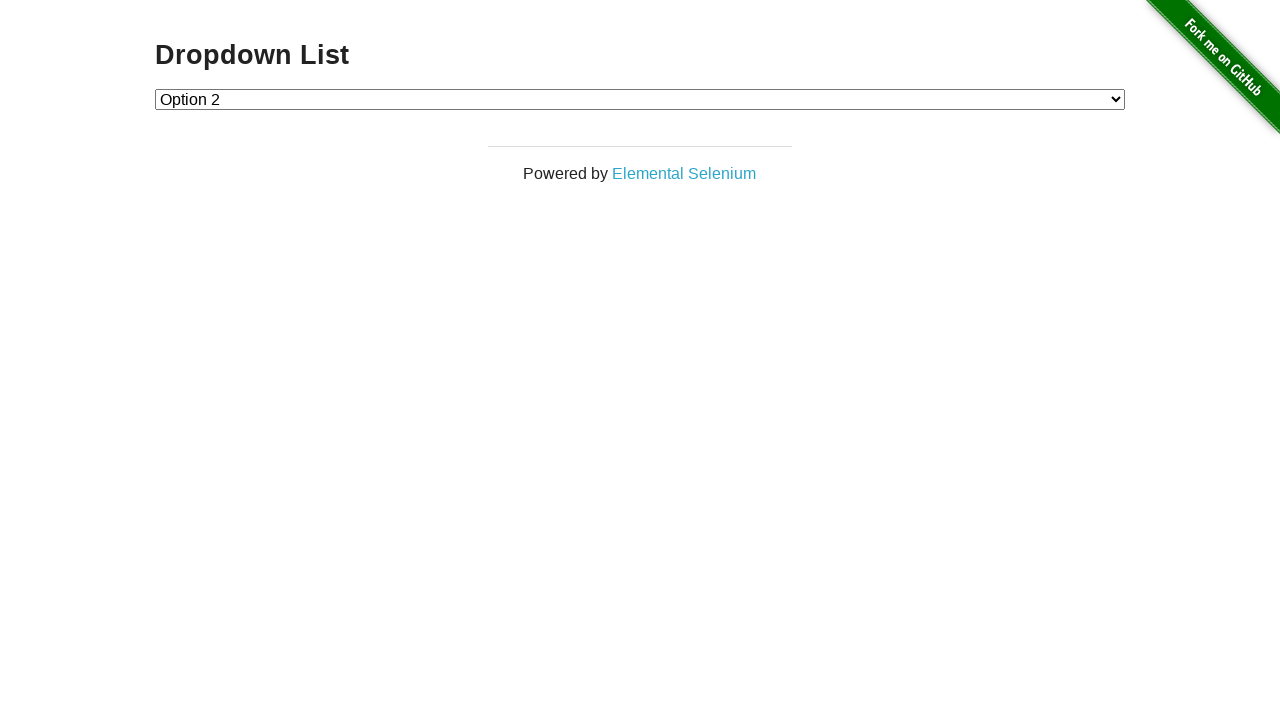

Selected dropdown option by visible text 'Option 1' on #dropdown
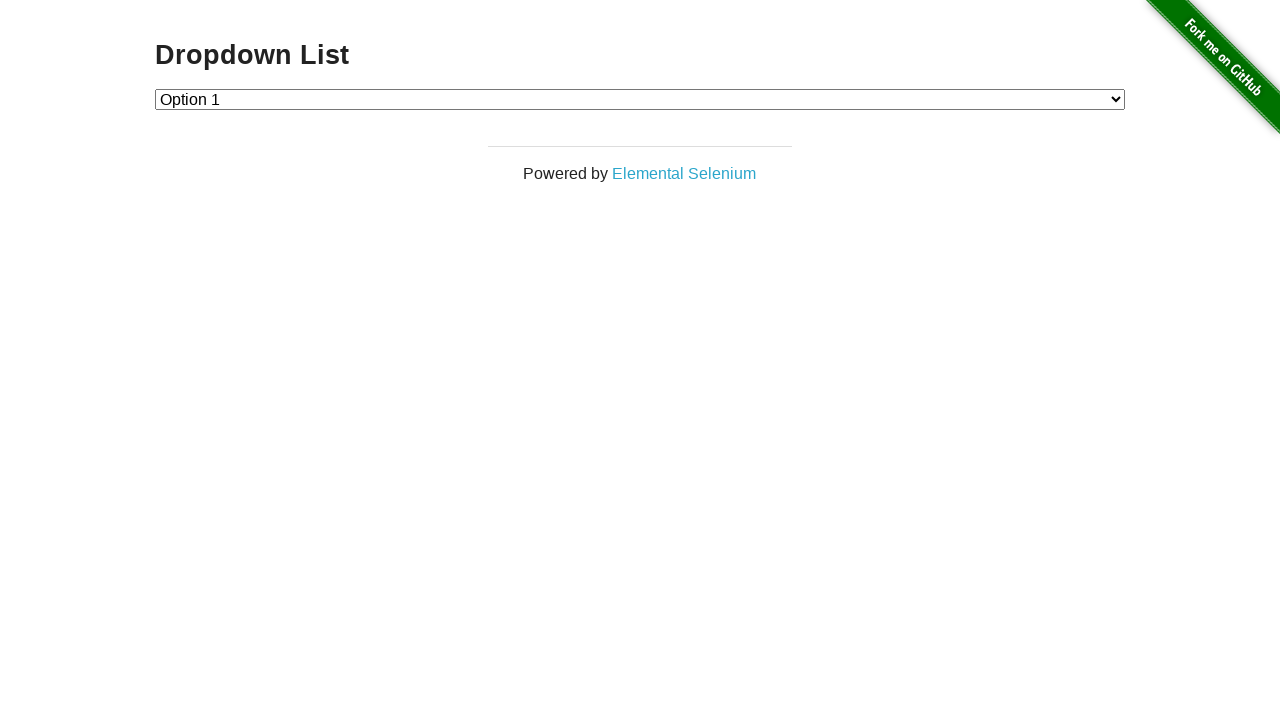

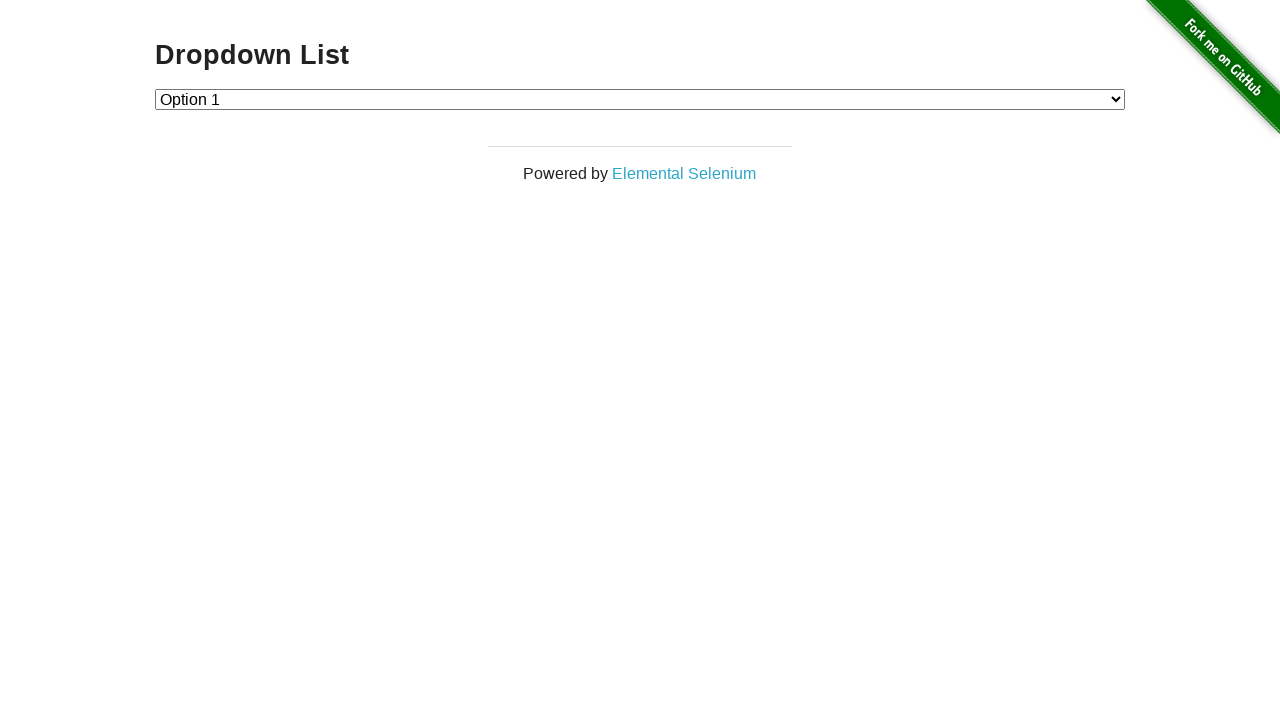